Navigates to The Internet test site, clicks on A/B Testing link, and verifies the A/B test page loads

Starting URL: https://the-internet.herokuapp.com/?ref=hackernoon.com

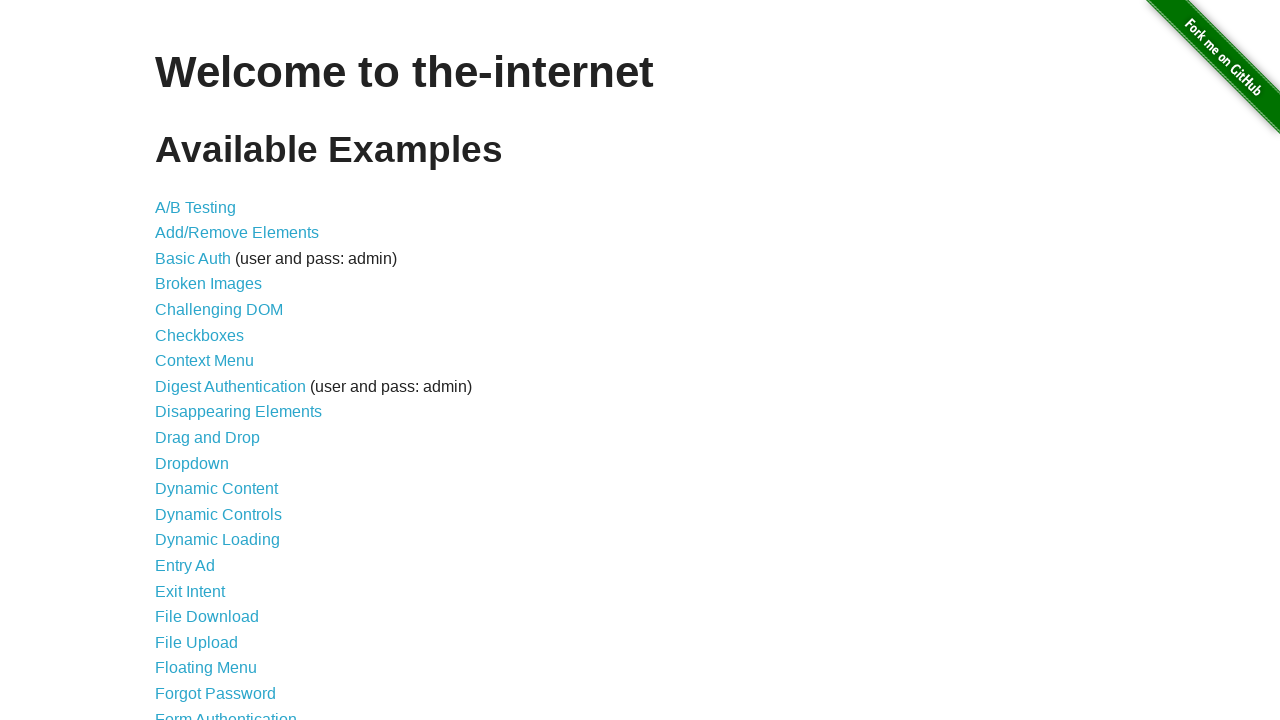

Navigated to The Internet test site homepage
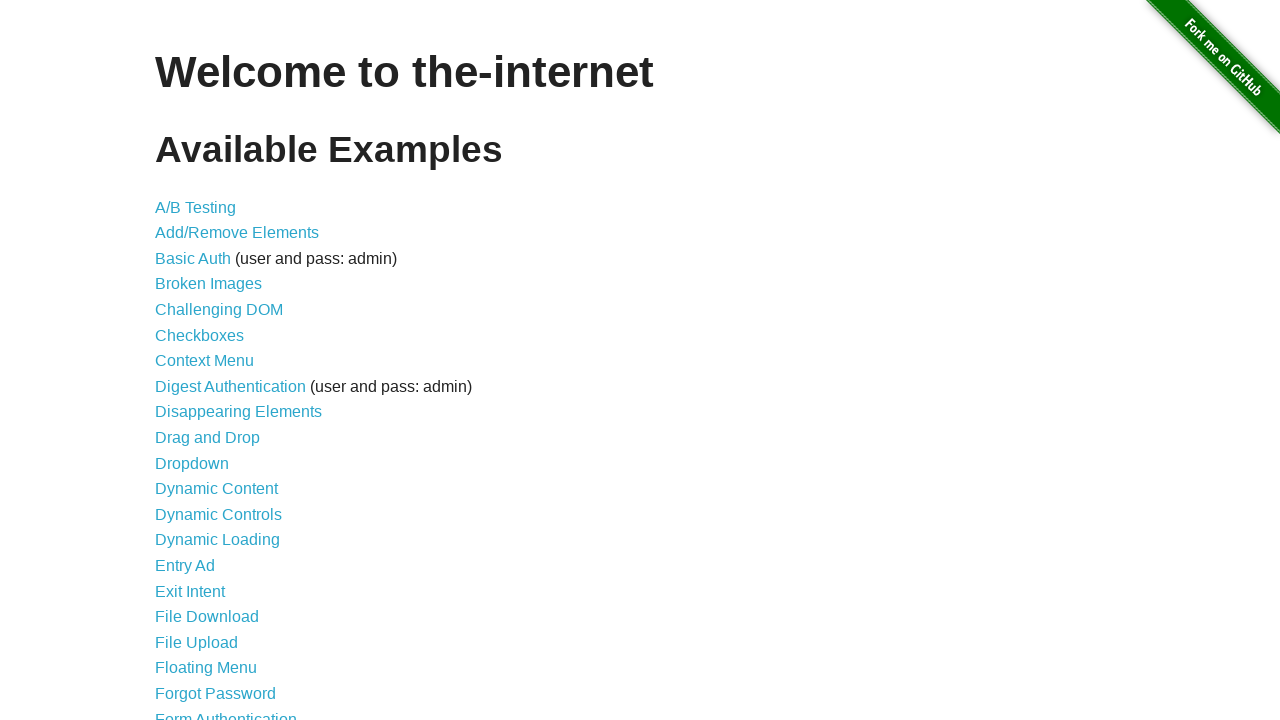

Clicked on A/B Testing link at (196, 207) on text=A/B Testing
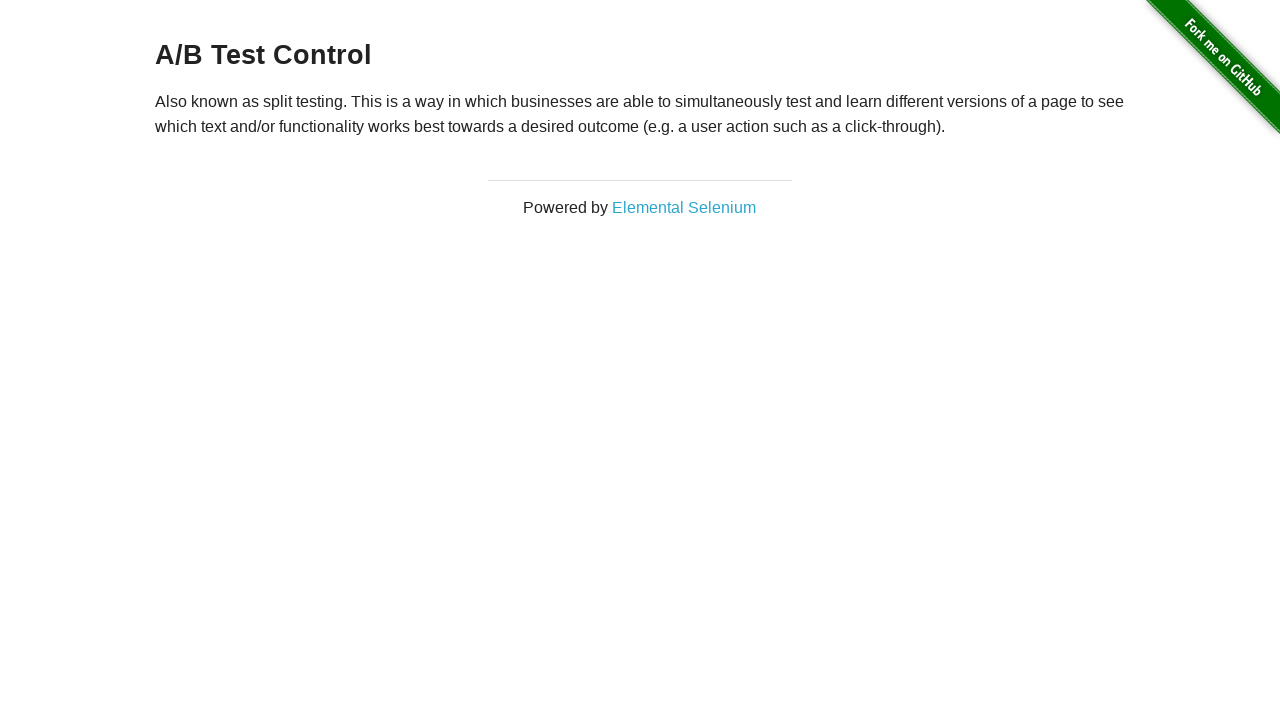

A/B test page loaded and header verified
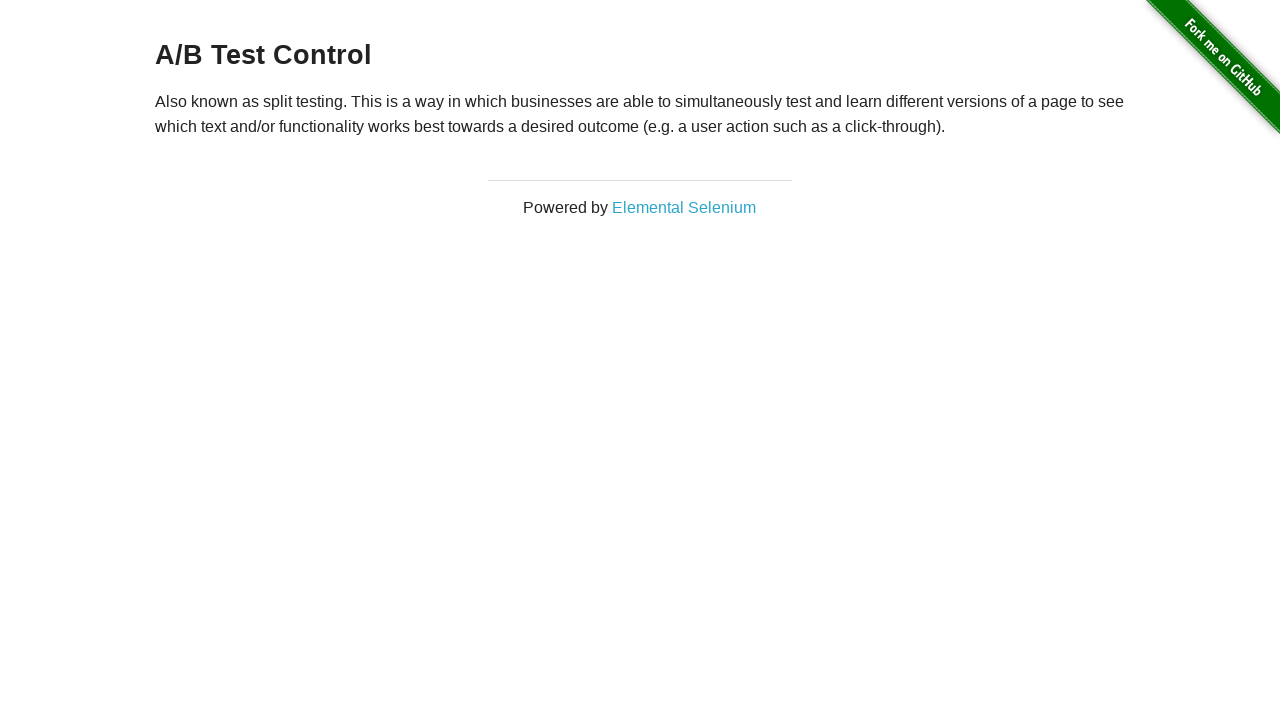

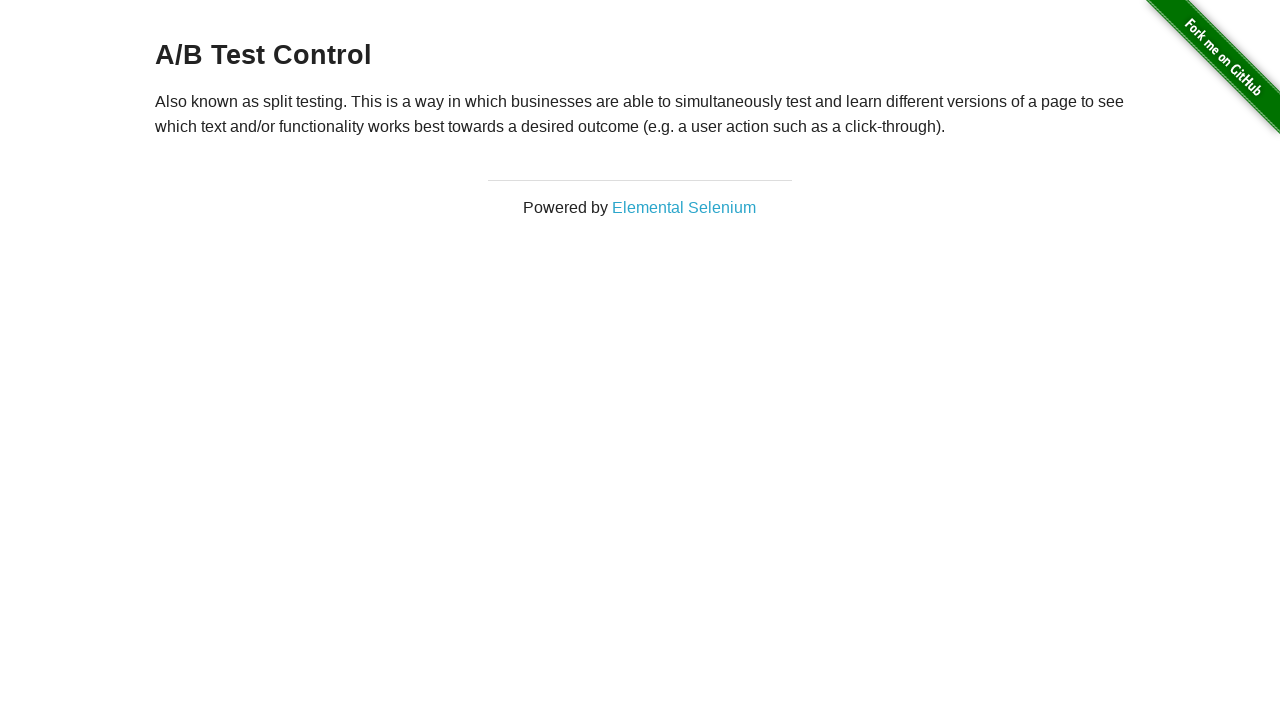